Tests the search/filter functionality on a practice e-commerce site by typing "ca" in the search box and verifying that 4 products are visible in the results.

Starting URL: https://rahulshettyacademy.com/seleniumPractise/#/

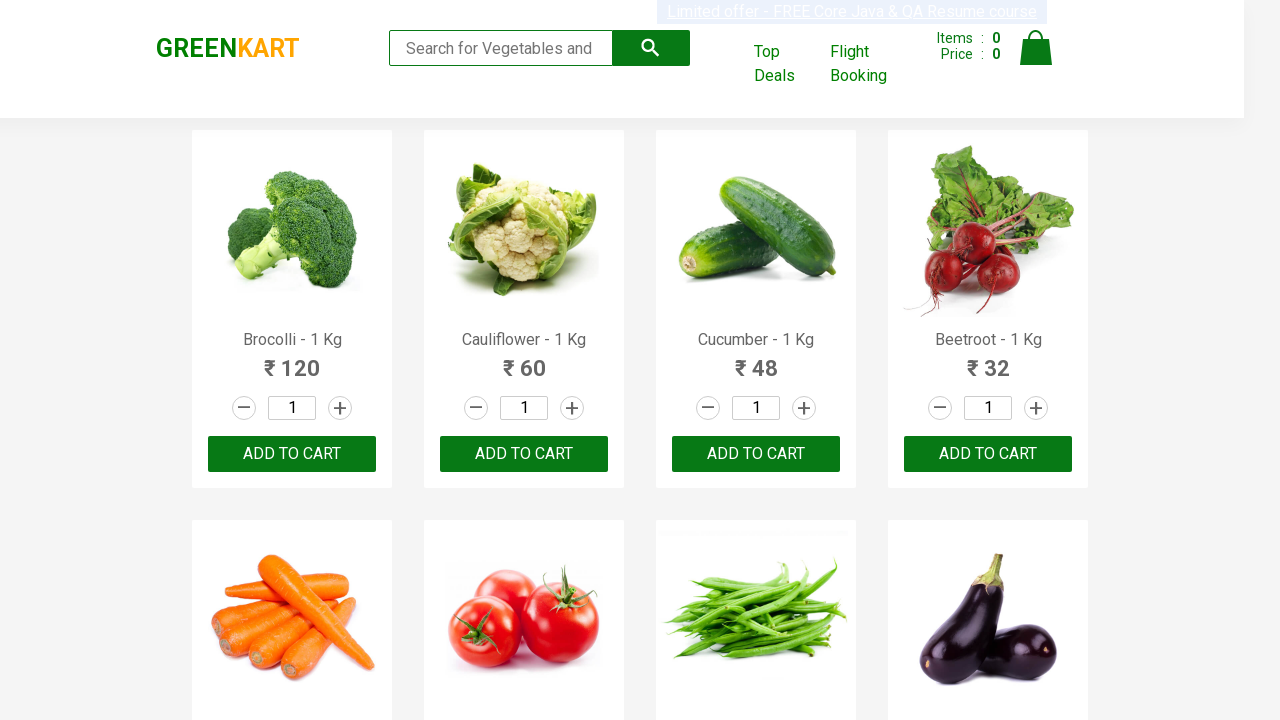

Typed 'ca' in the search box to filter products on .search-keyword
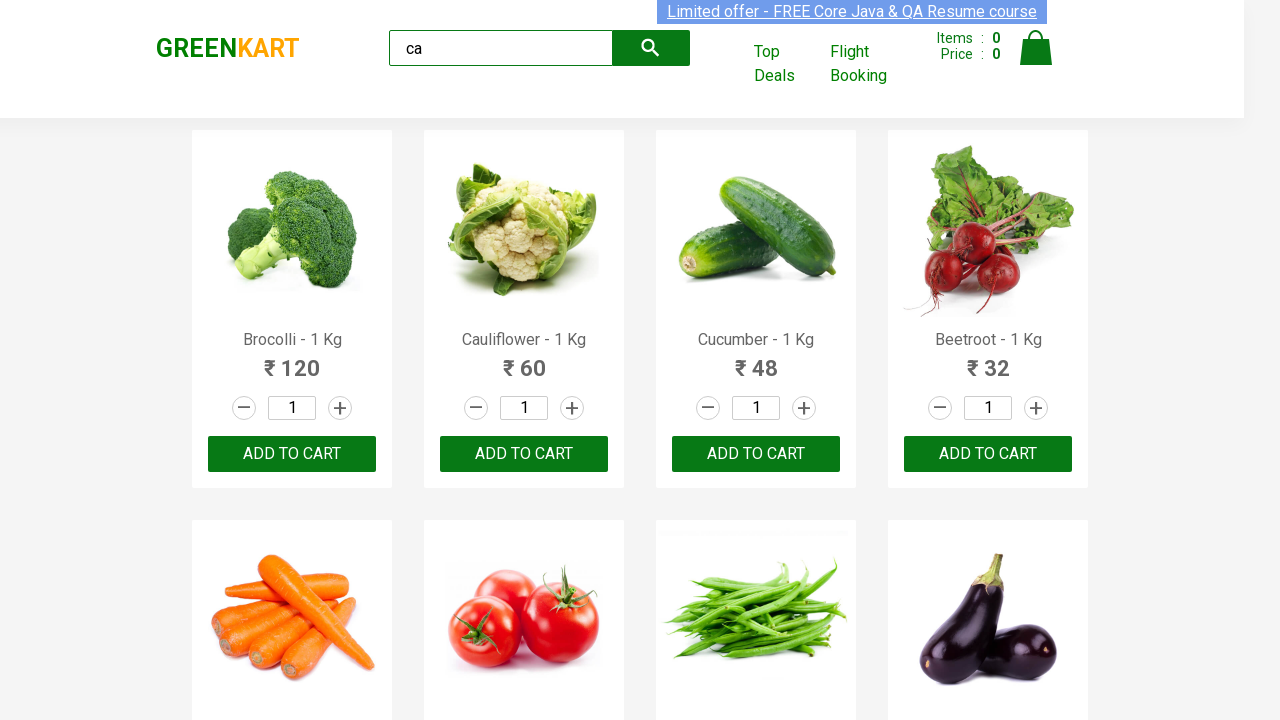

Waited for filtered products to appear
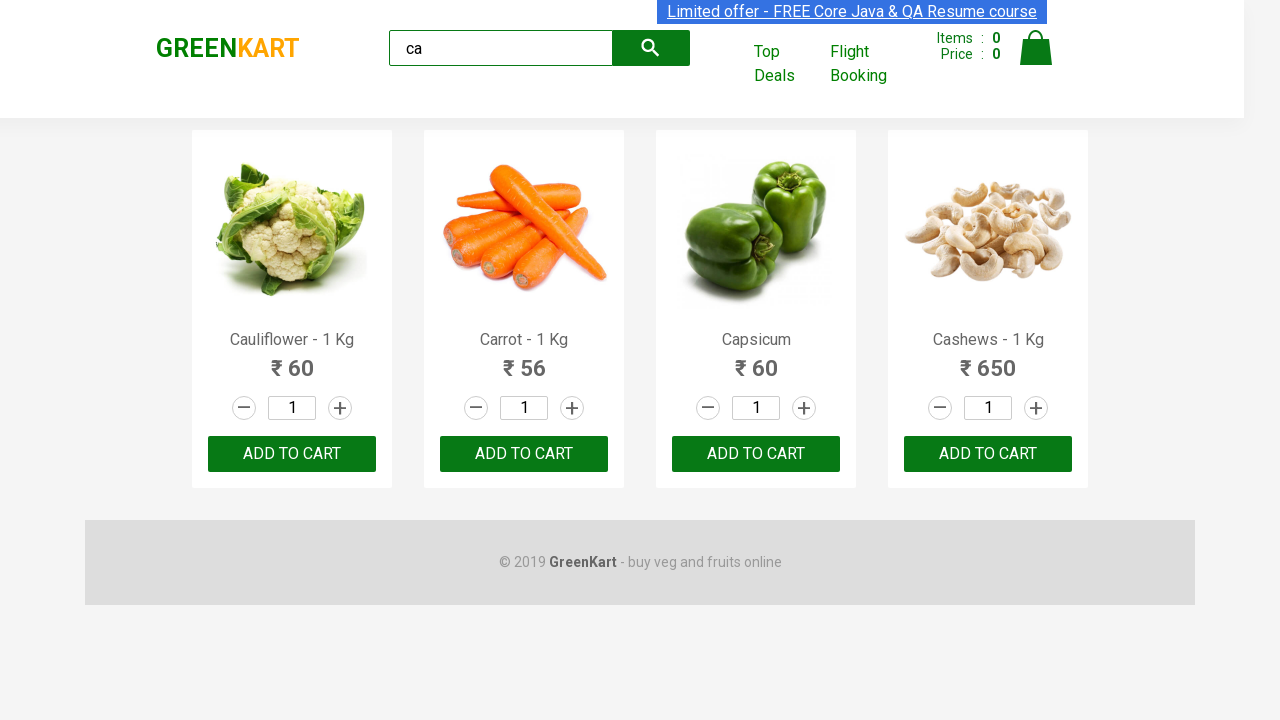

Verified products container loaded with filtered results
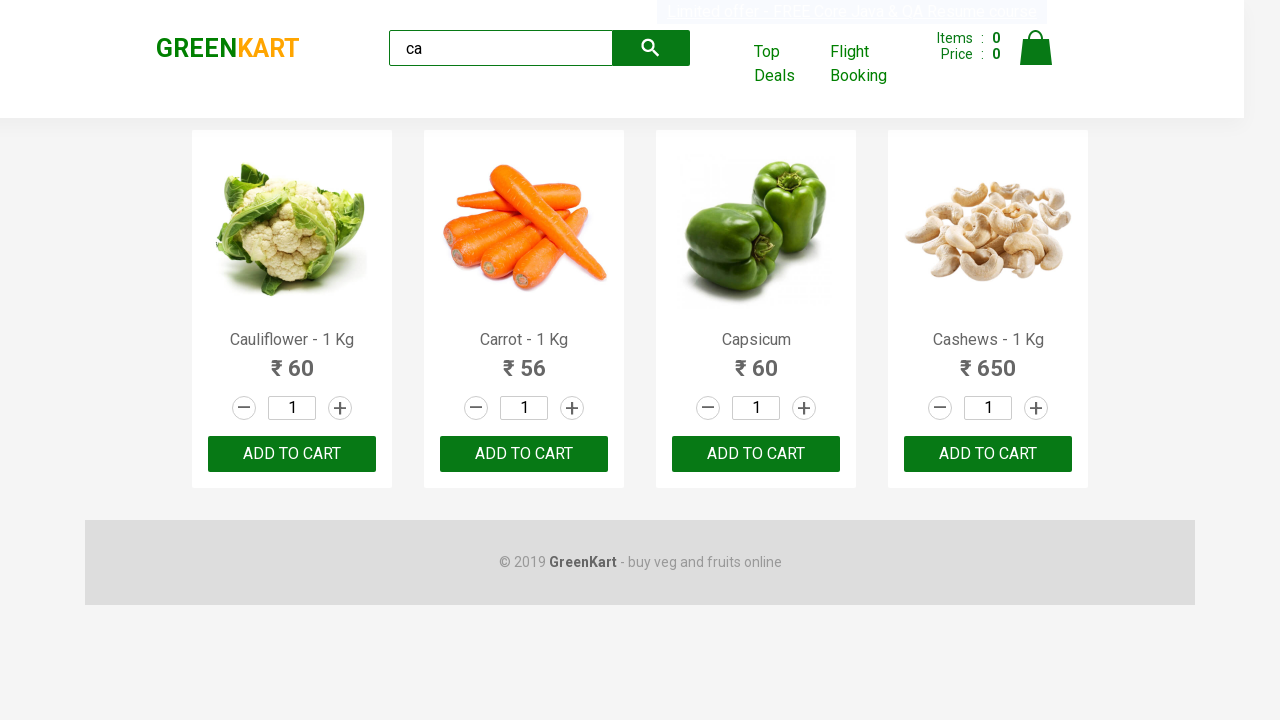

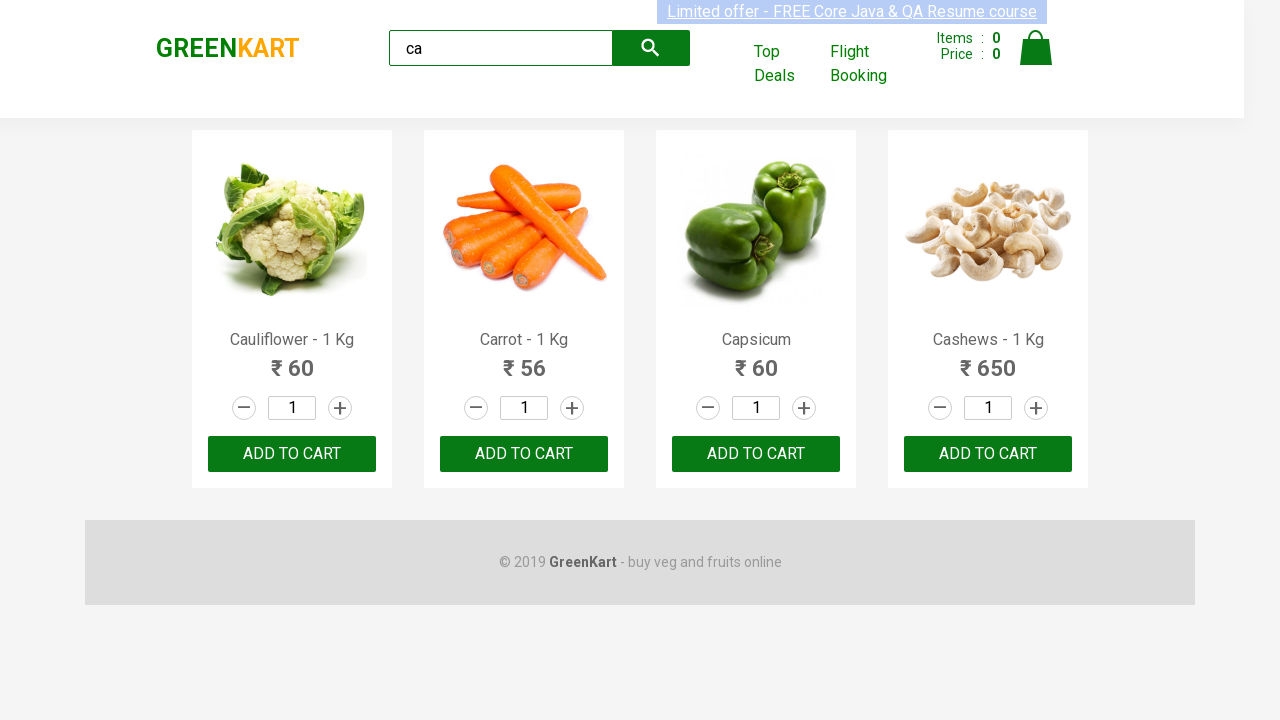